Tests an e-commerce grocery shopping flow by adding specific items (Cucumber, Brocolli, Beetroot) to cart, proceeding to checkout, and applying a promo code

Starting URL: https://rahulshettyacademy.com/seleniumPractise/

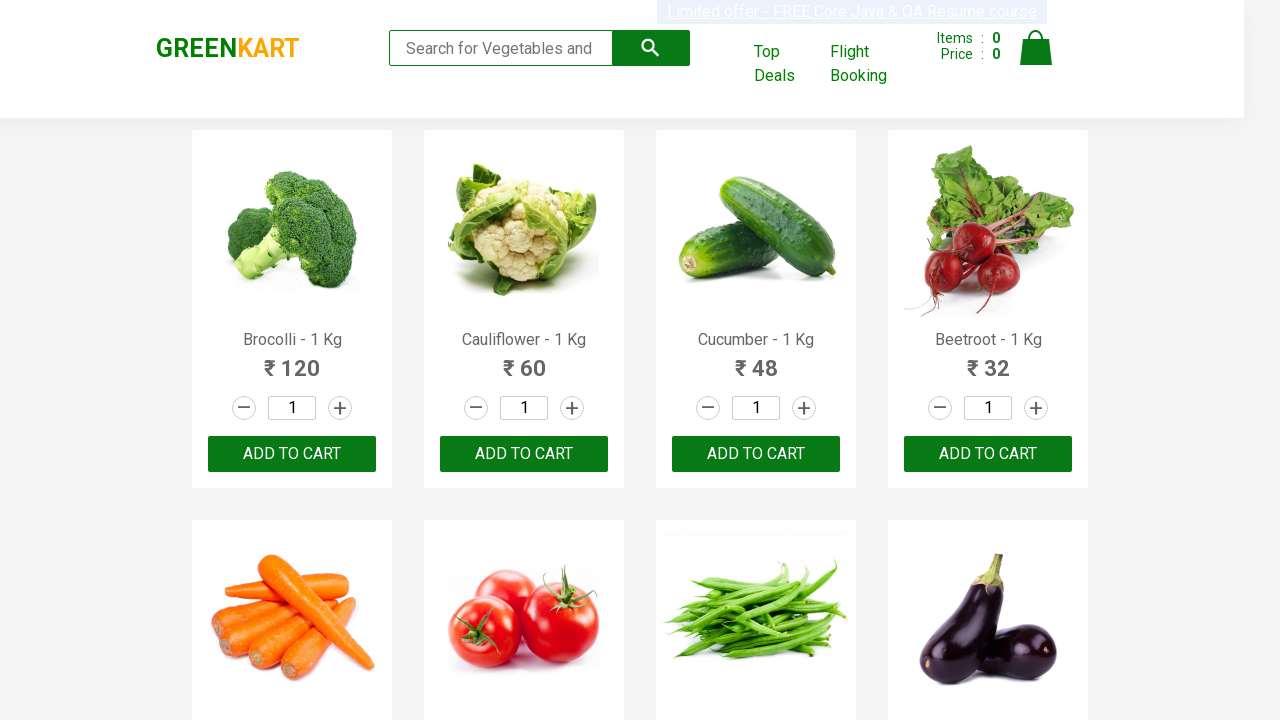

Waited for product list to load
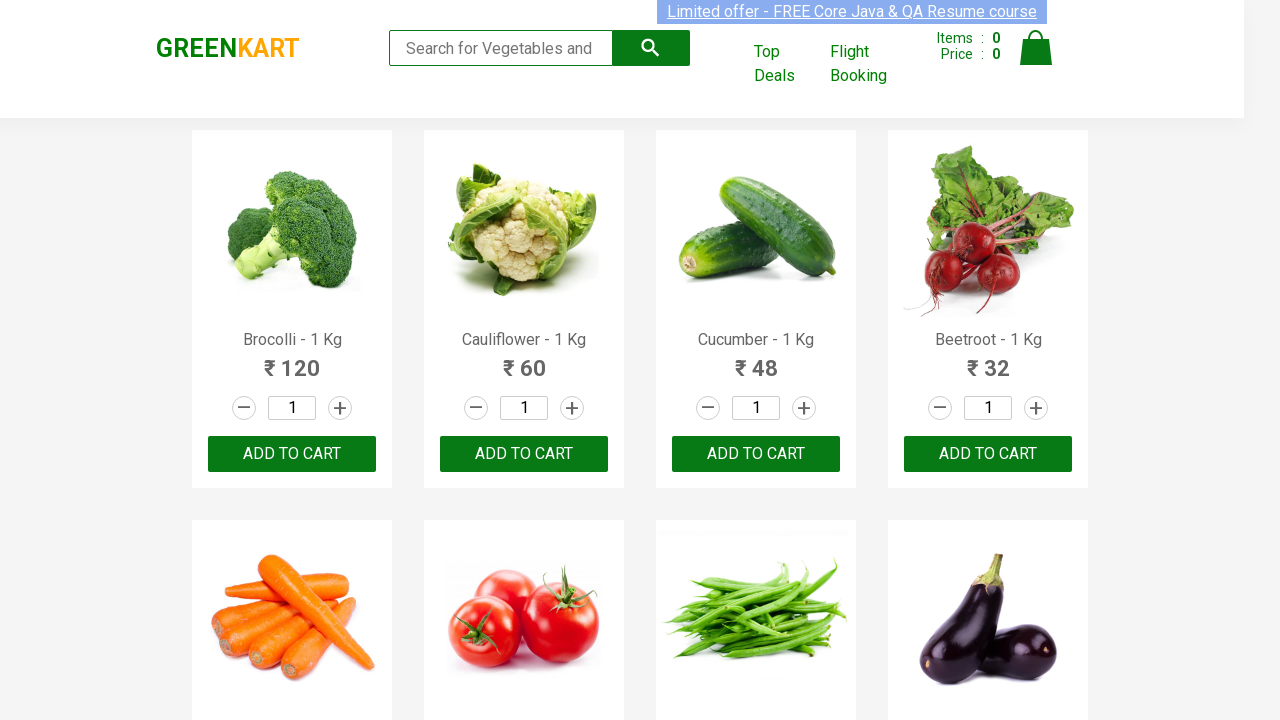

Retrieved all product elements from page
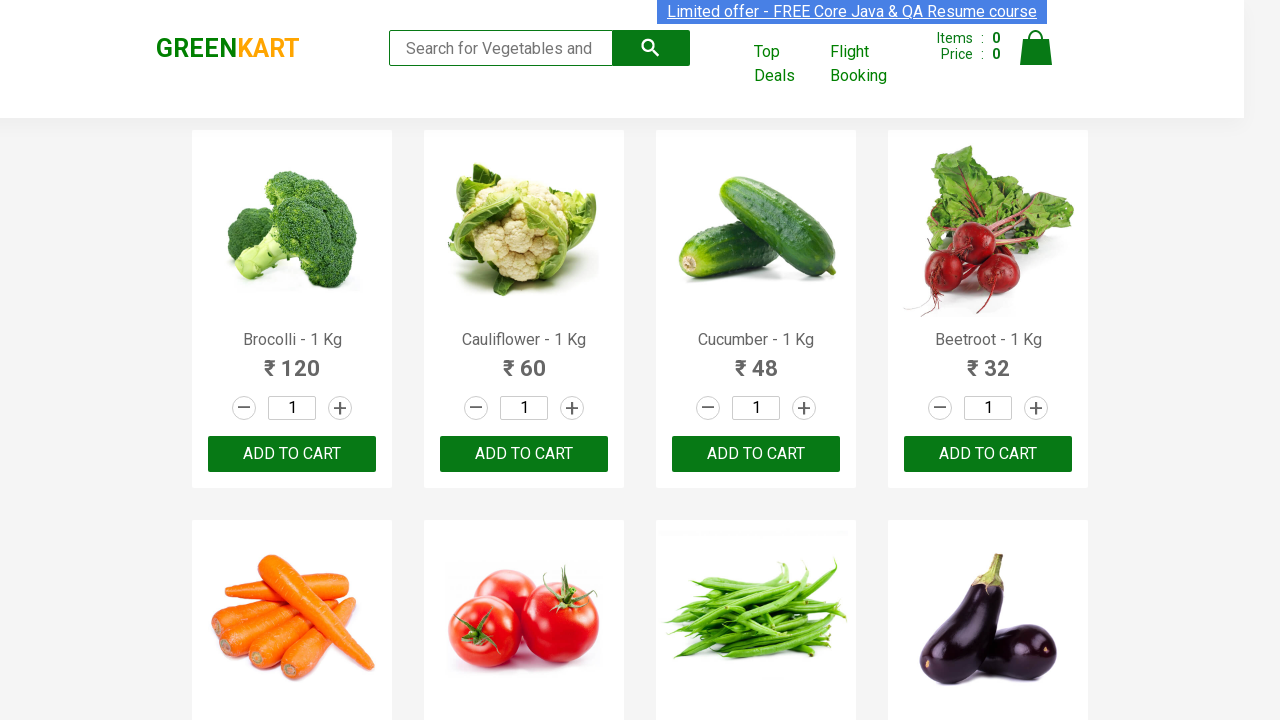

Added Brocolli to cart at (292, 454) on xpath=//div[@class='product-action']/button >> nth=0
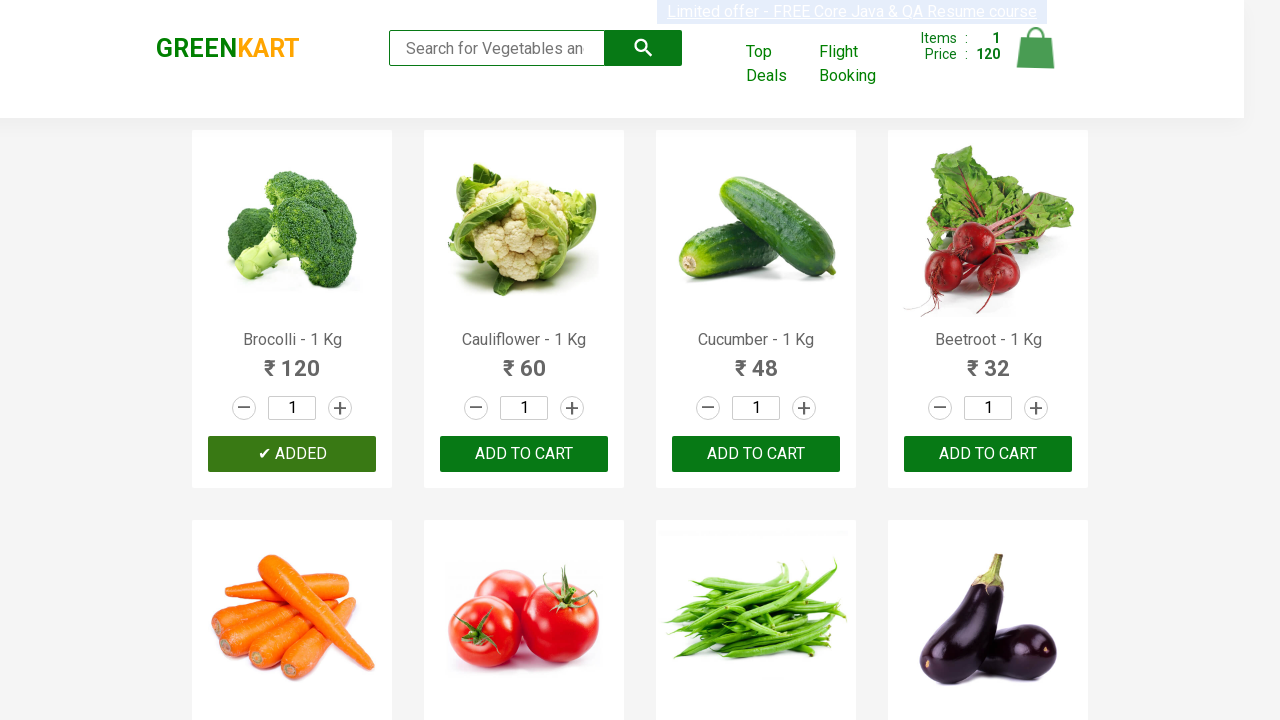

Added Cucumber to cart at (756, 454) on xpath=//div[@class='product-action']/button >> nth=2
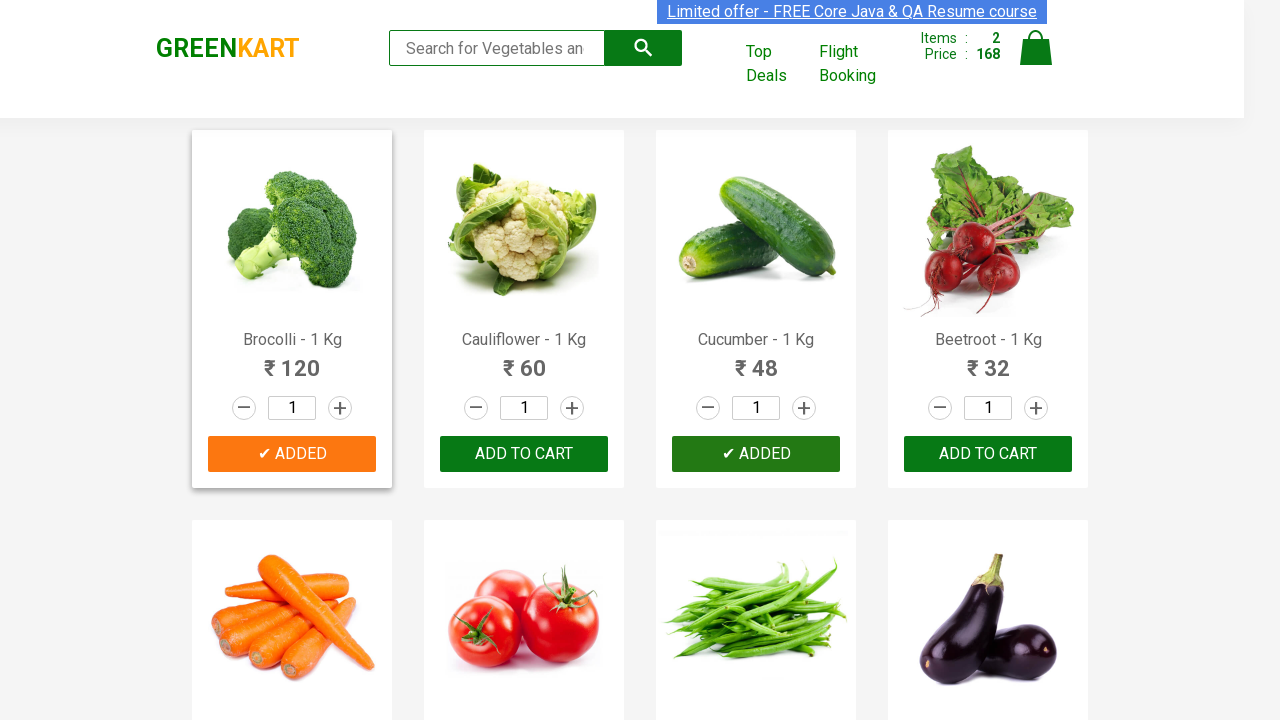

Added Beetroot to cart at (988, 454) on xpath=//div[@class='product-action']/button >> nth=3
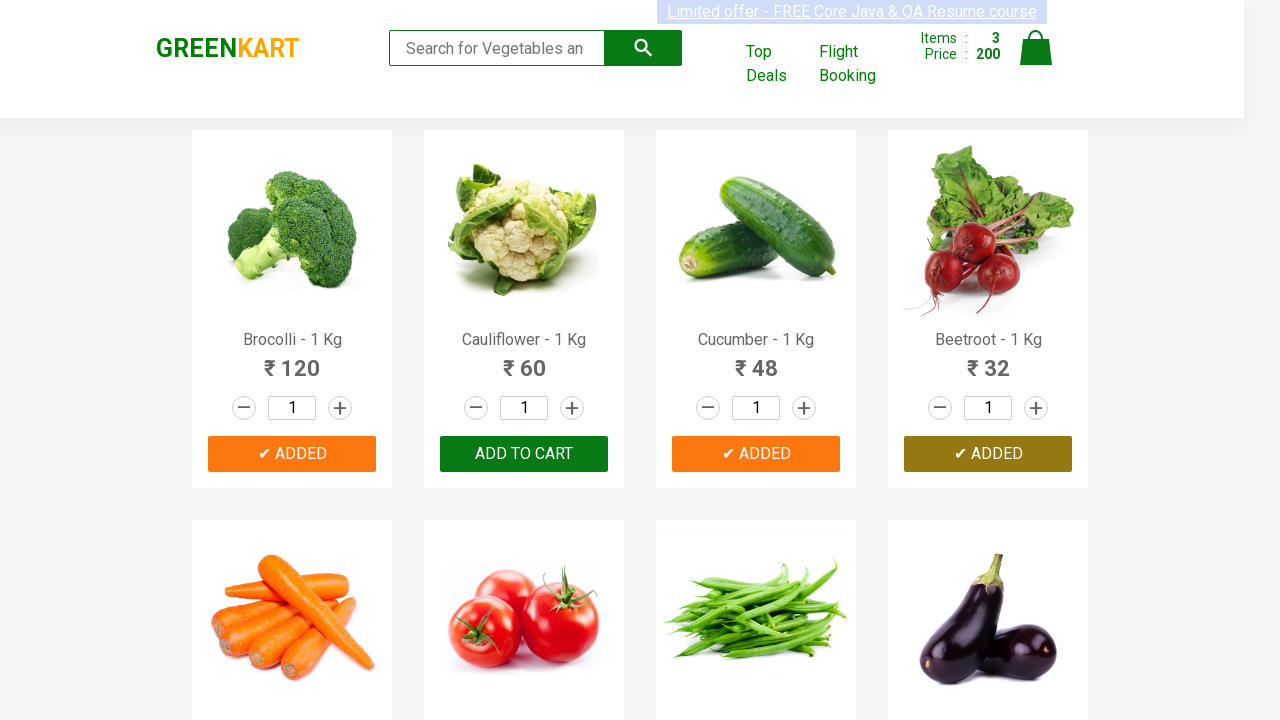

Clicked cart button to view cart at (1036, 48) on img[alt='Cart']
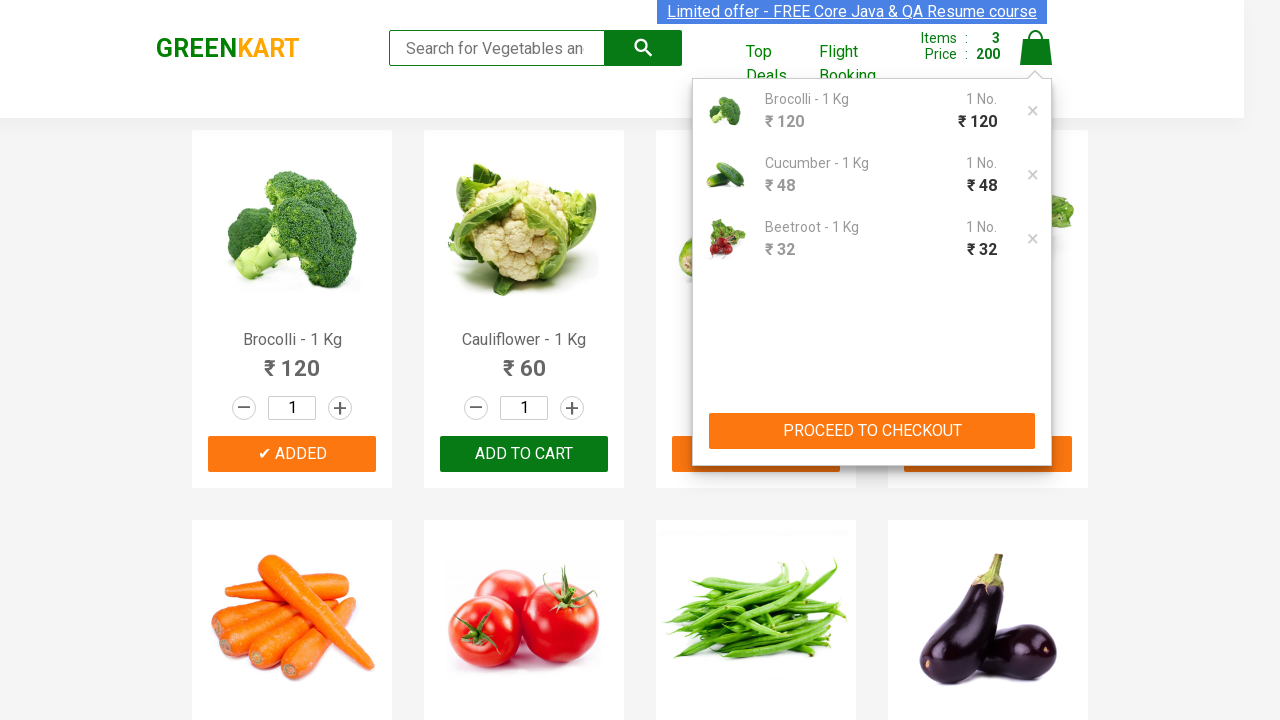

Clicked 'PROCEED TO CHECKOUT' button at (872, 431) on button:has-text('PROCEED TO CHECKOUT')
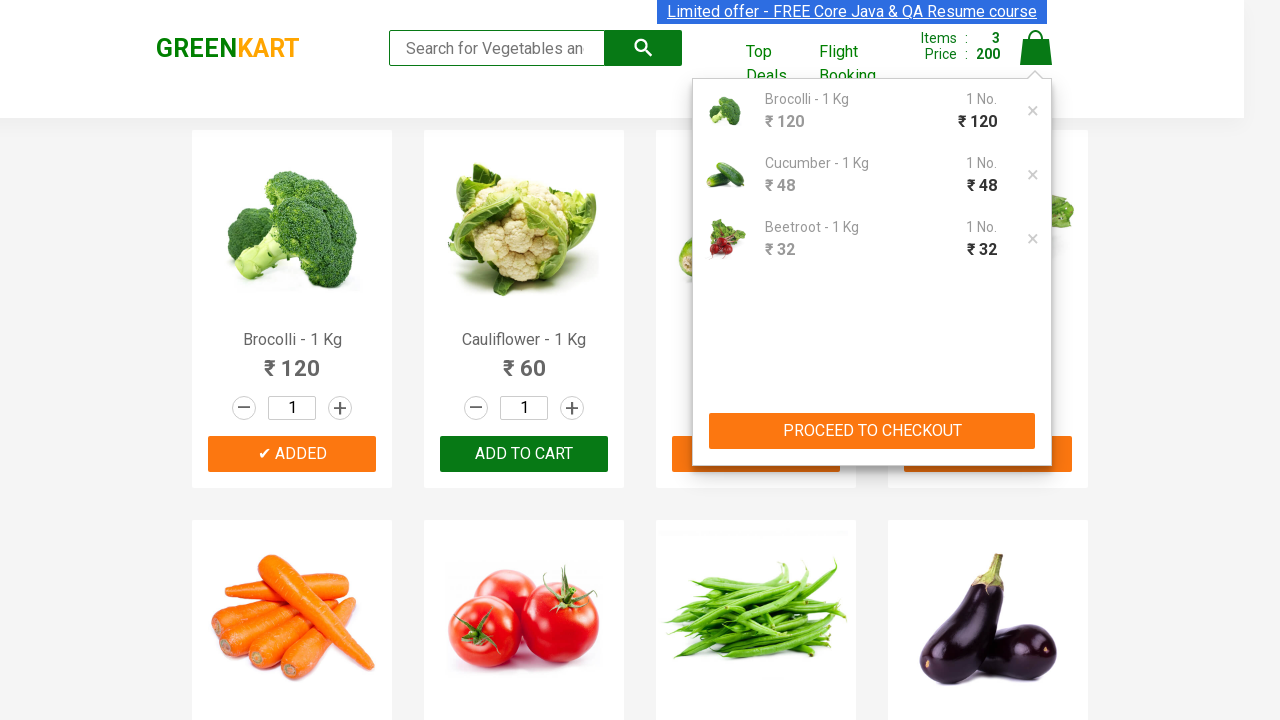

Waited for promo code input field to become visible
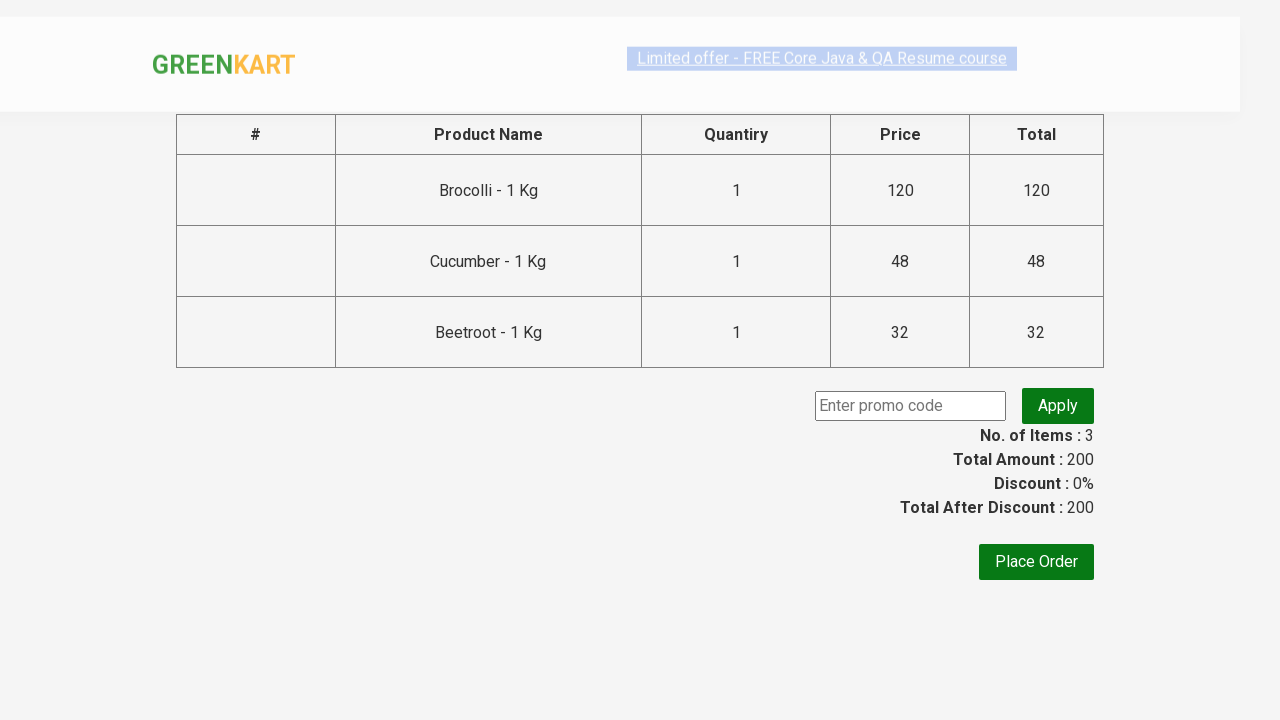

Entered promo code 'rahulshettyacademy' on input.promoCode
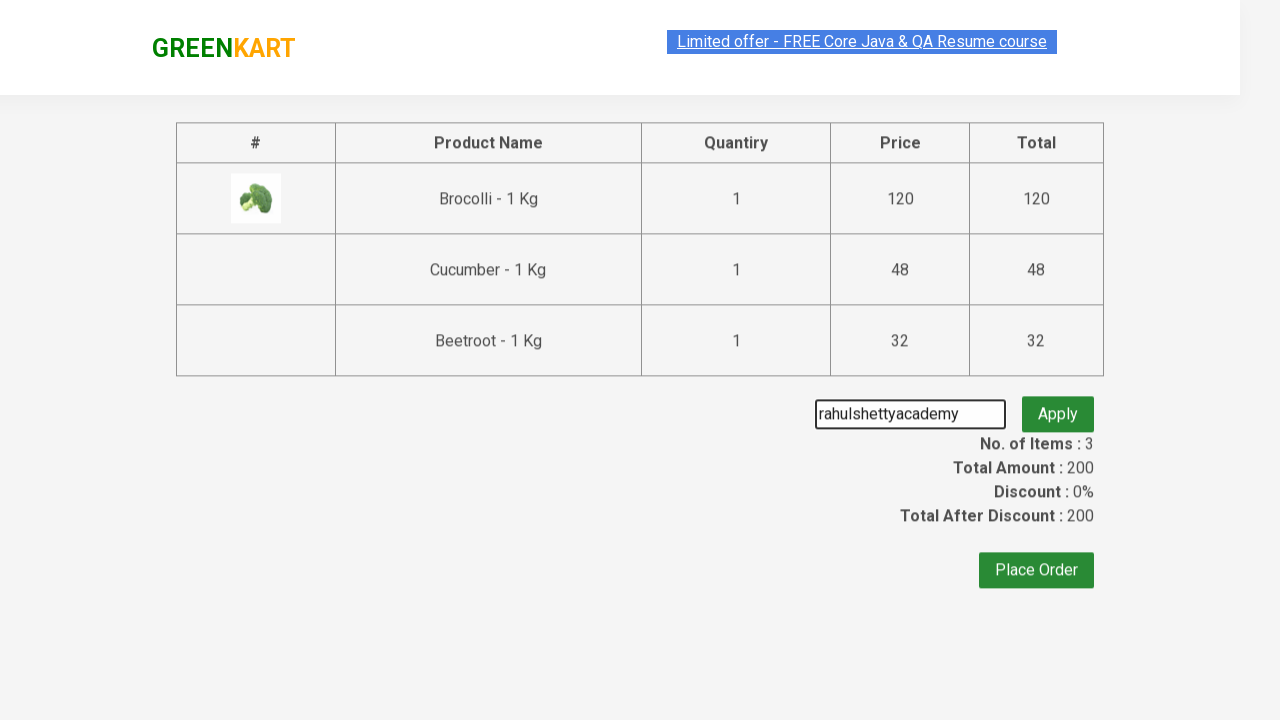

Clicked 'Apply' button to apply promo code at (1058, 406) on button.promoBtn
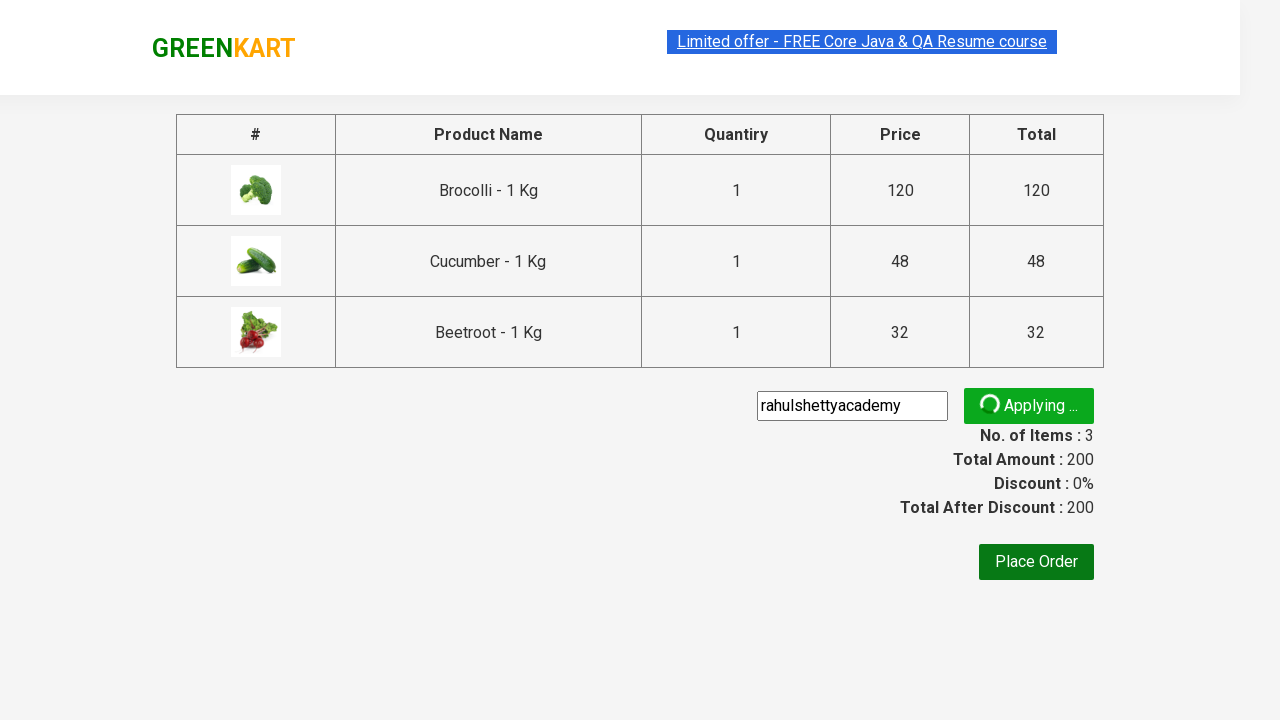

Promo code applied successfully - confirmation message displayed
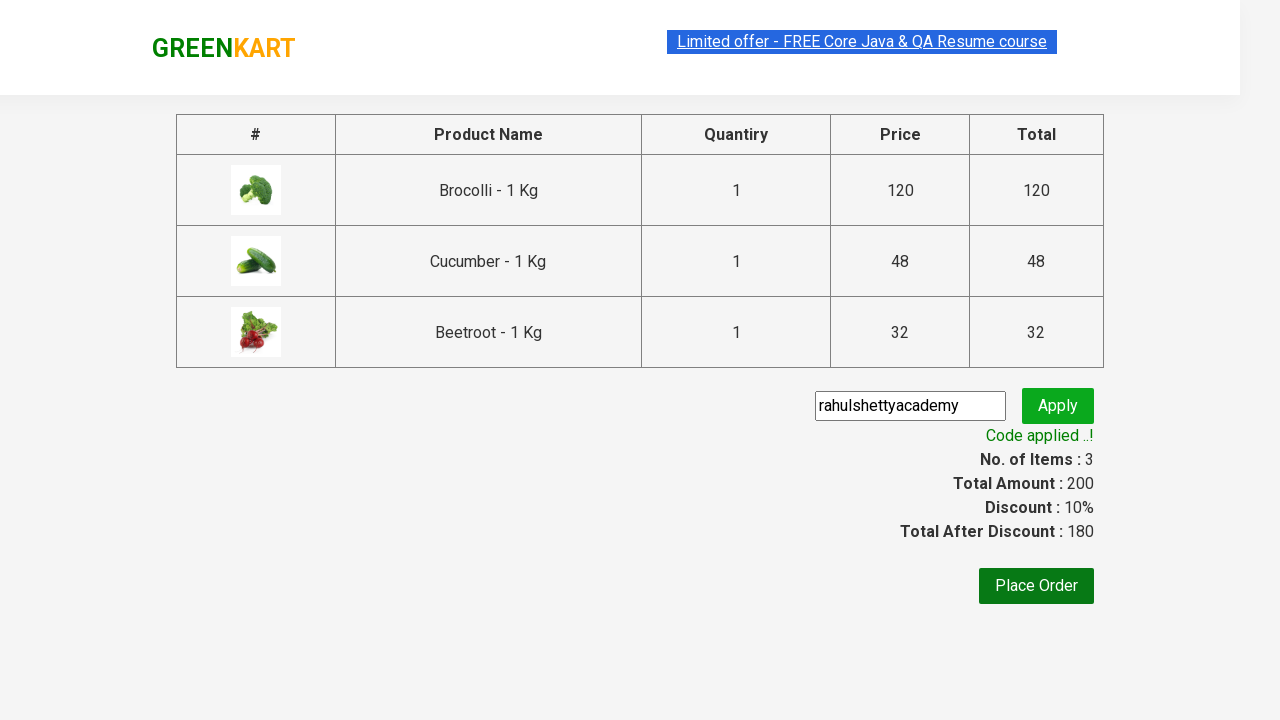

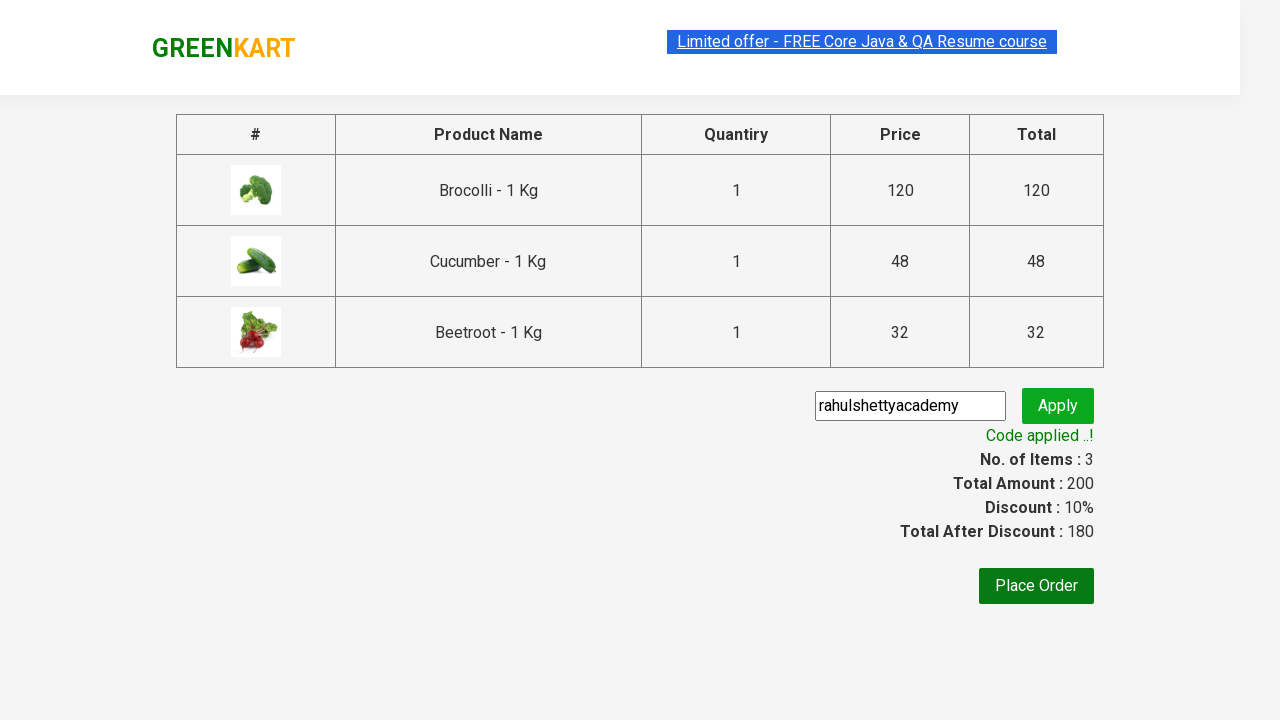